Tests adding specific items to a shopping cart by iterating through product listings and clicking "Add to cart" for items matching a predefined list (Cucumber, Brocolli, Beetroot).

Starting URL: https://rahulshettyacademy.com/seleniumPractise/

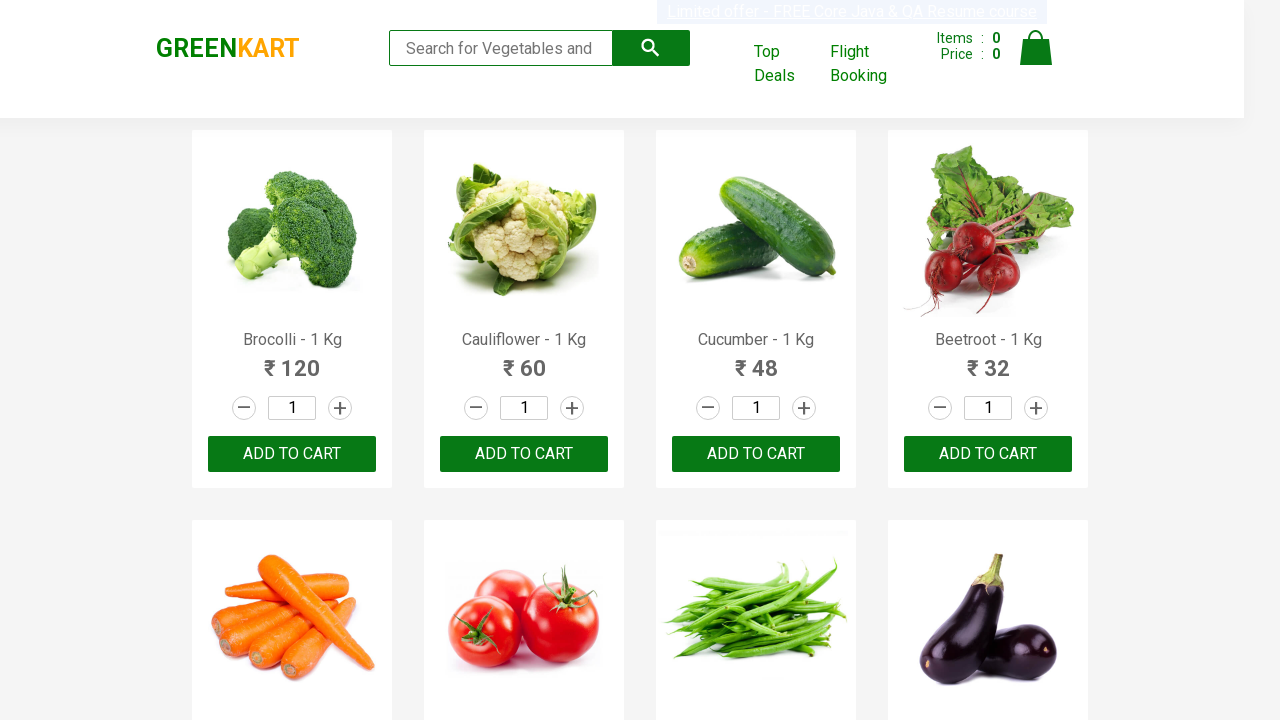

Waited for product listings to load
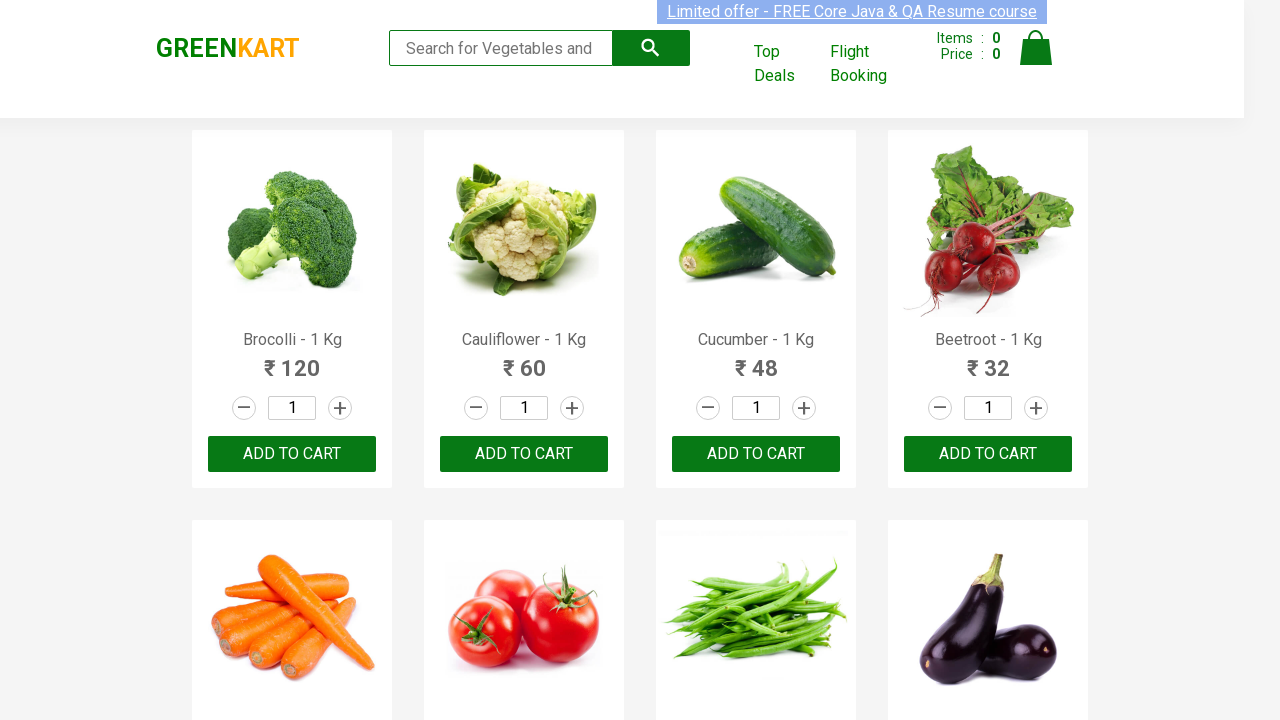

Retrieved all product name elements
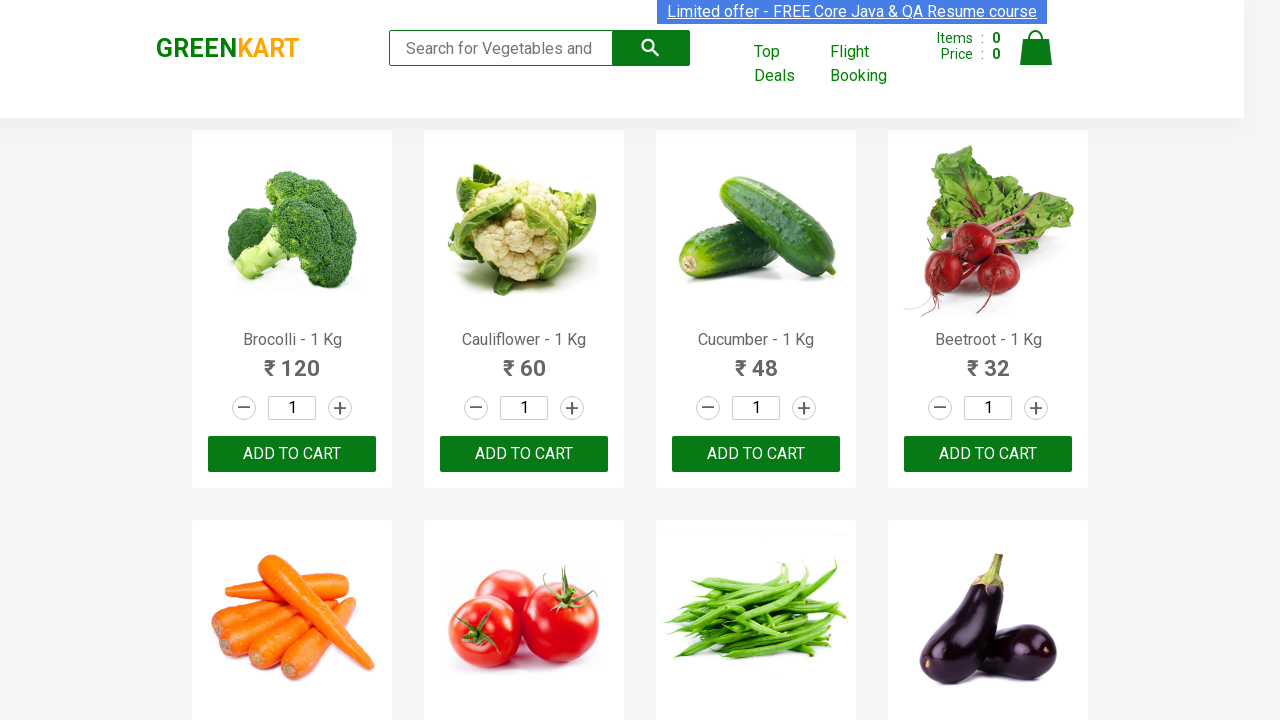

Retrieved all 'Add to cart' buttons
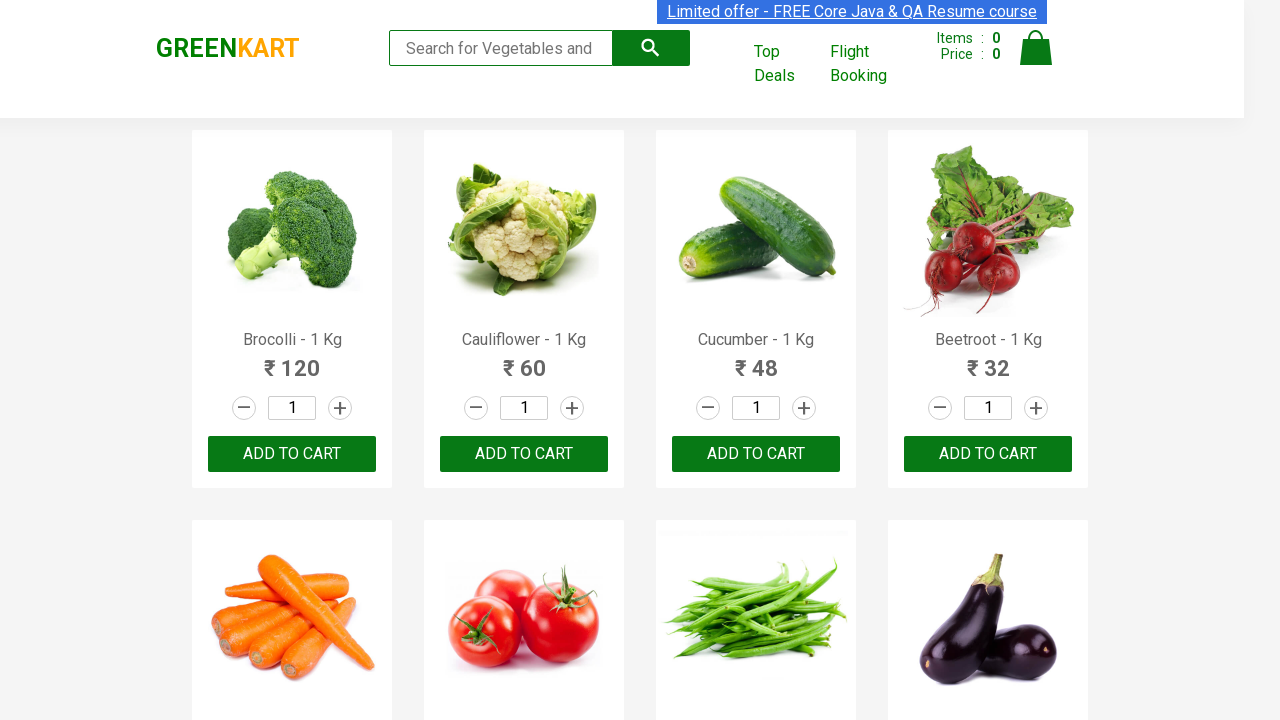

Clicked 'Add to cart' for Brocolli at (292, 454) on div.product-action button >> nth=0
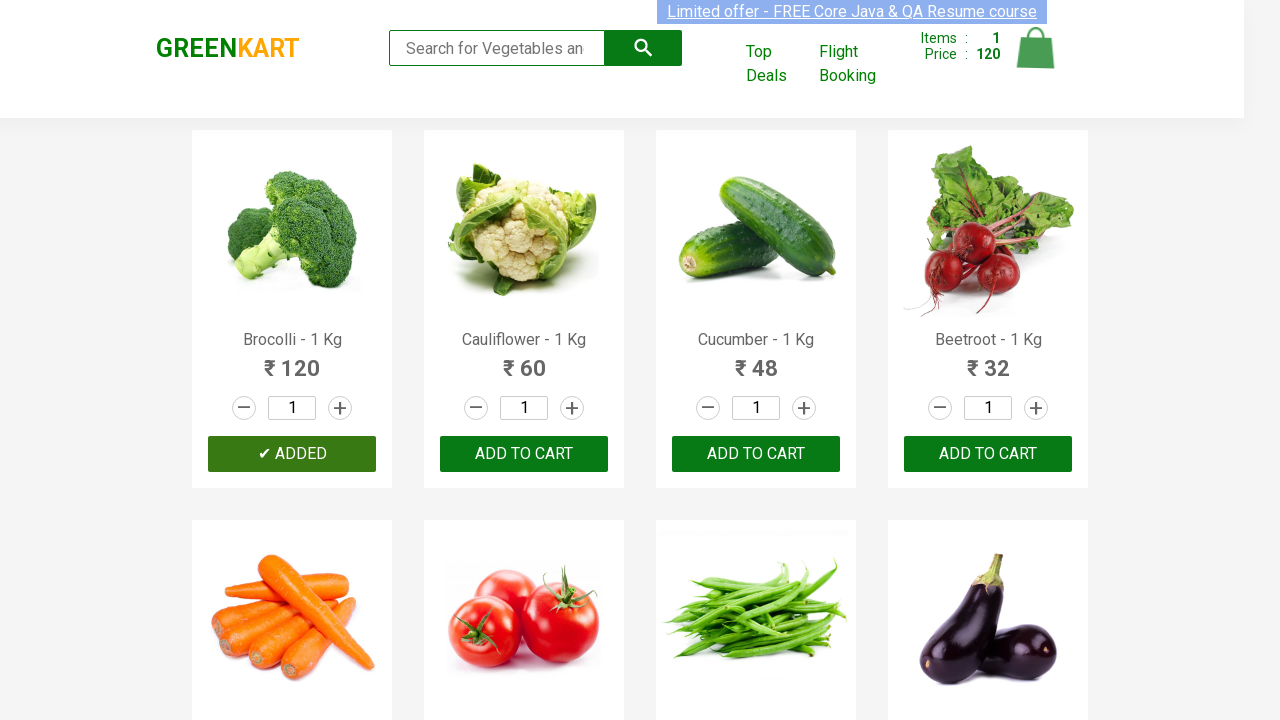

Clicked 'Add to cart' for Cucumber at (756, 454) on div.product-action button >> nth=2
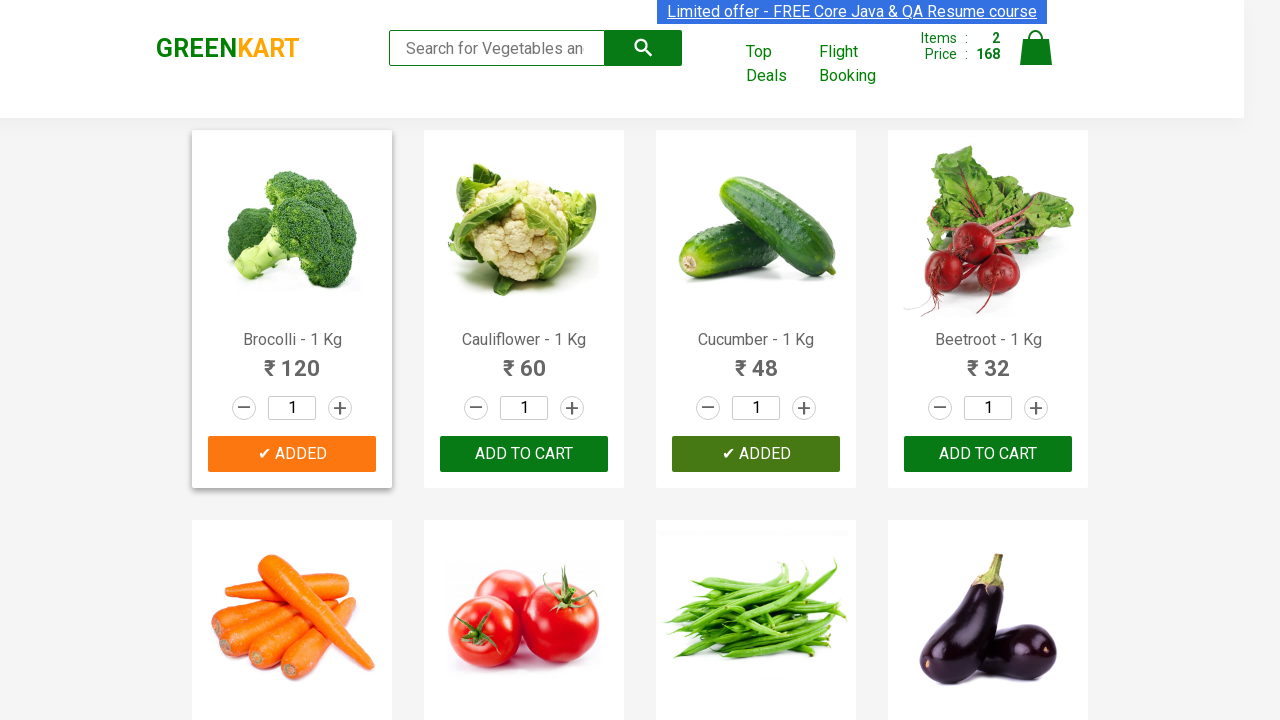

Clicked 'Add to cart' for Beetroot at (988, 454) on div.product-action button >> nth=3
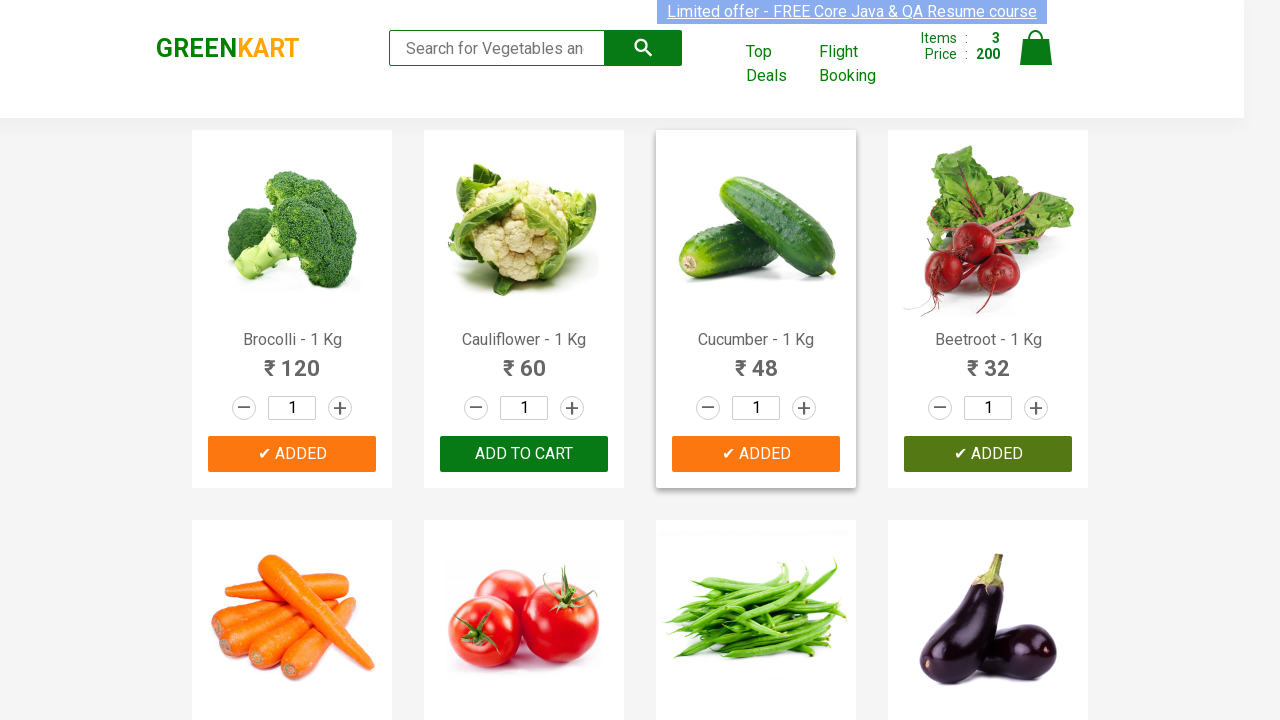

All required items (Cucumber, Brocolli, Beetroot) have been added to cart
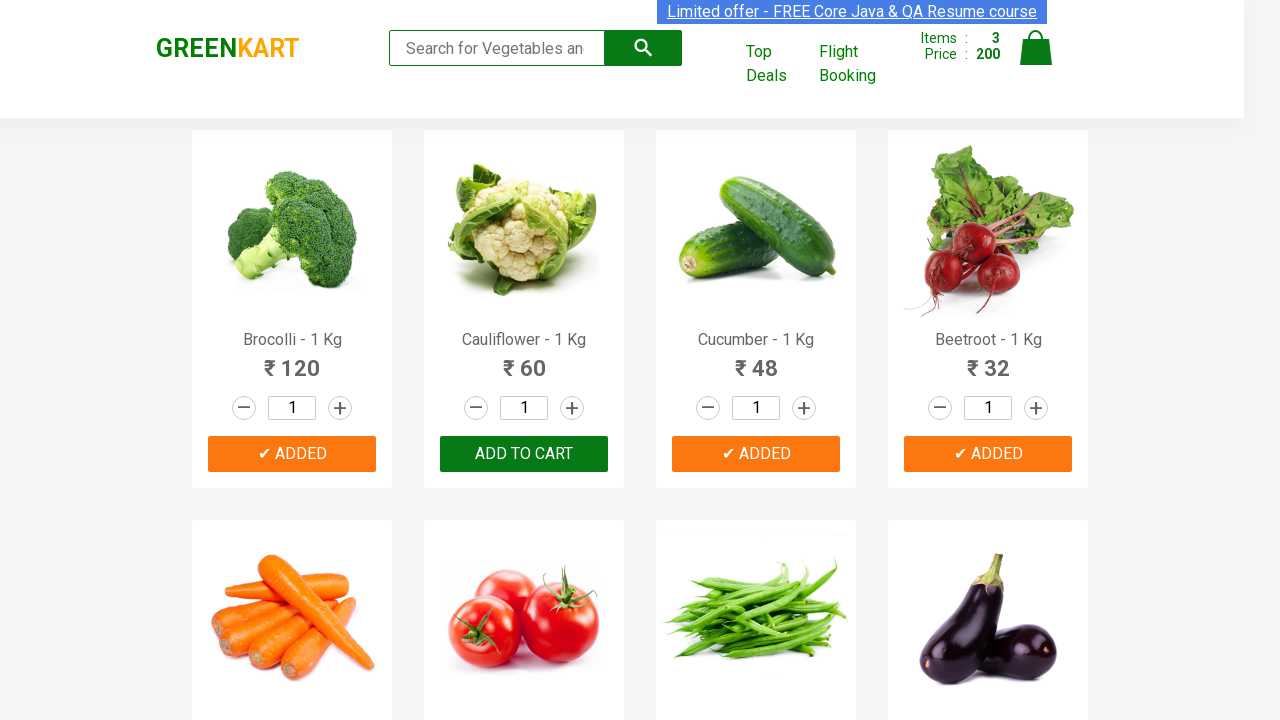

Waited for cart to update
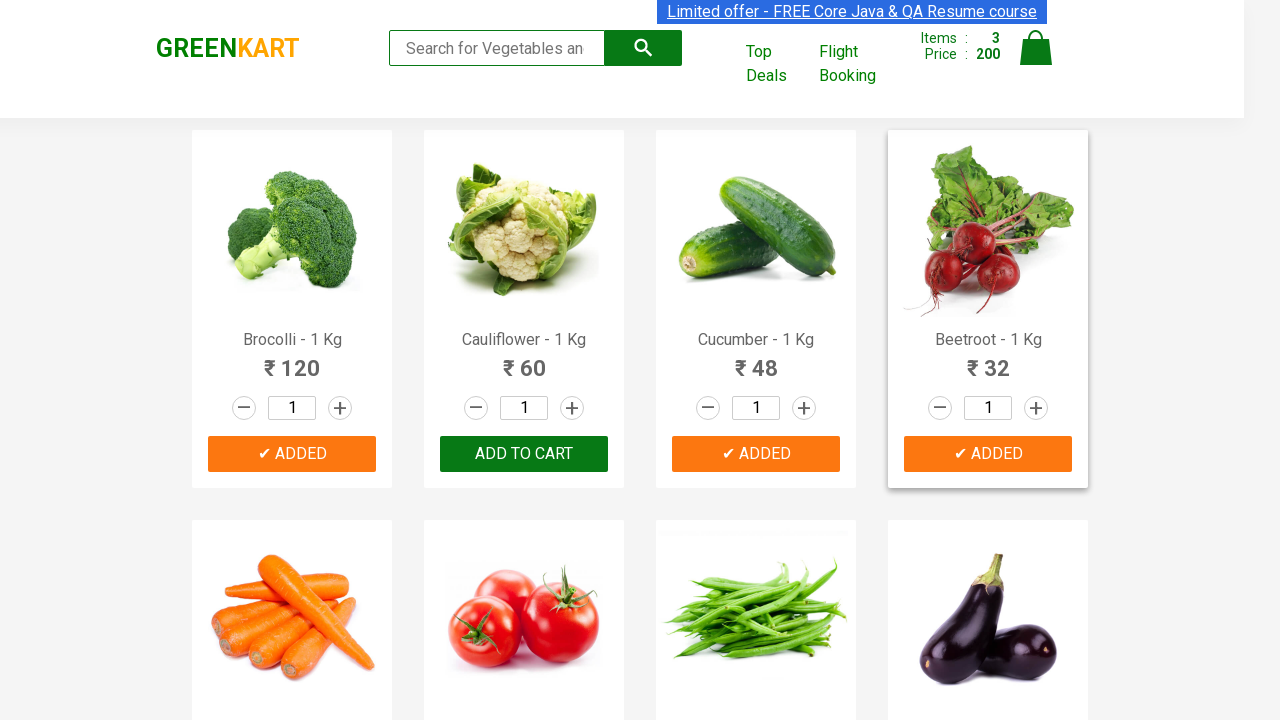

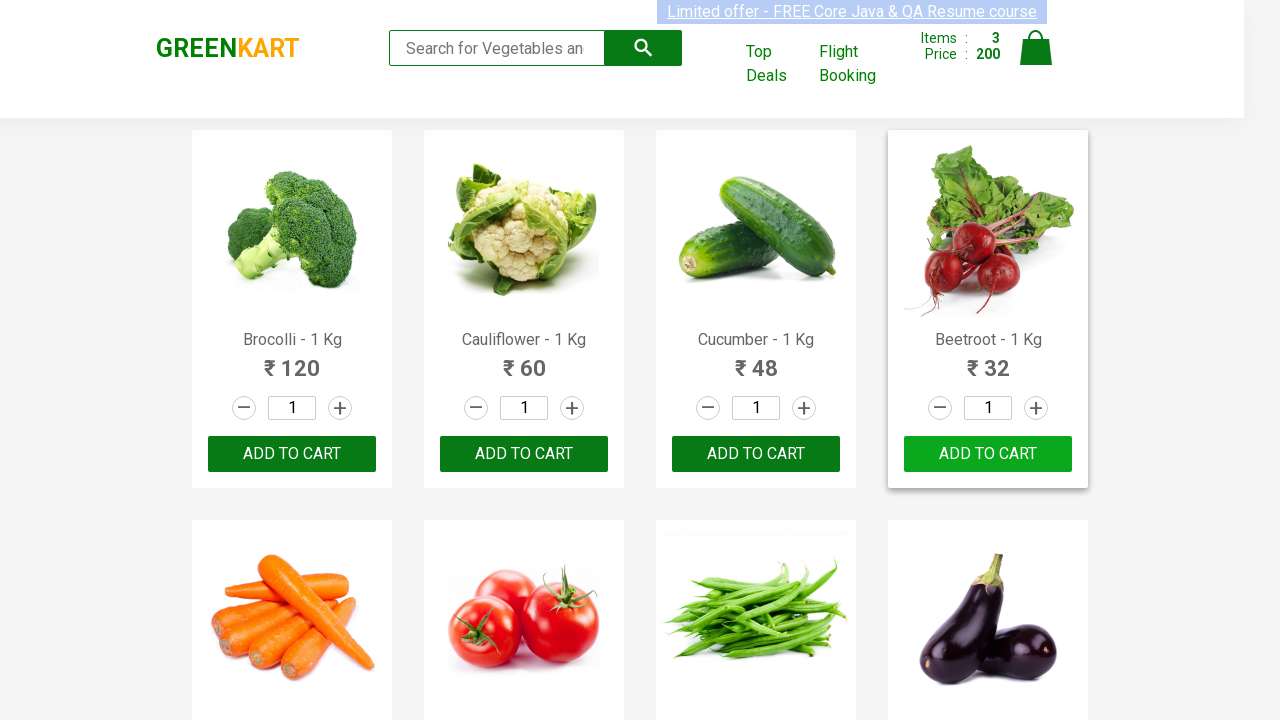